Tests add/remove element functionality by clicking "Add Element" button to create a "Delete" button, verifying it appears, then clicking "Delete" to remove it and verifying it disappears.

Starting URL: https://practice.cydeo.com/add_remove_elements/

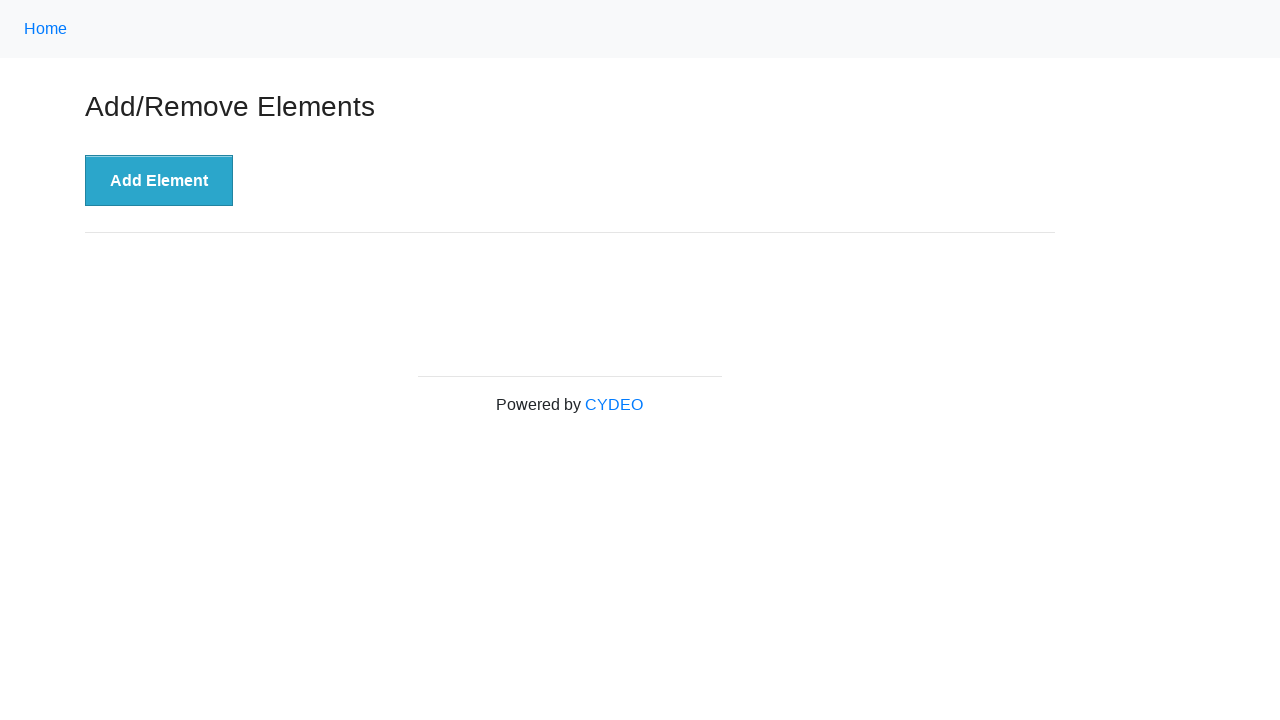

Clicked 'Add Element' button at (159, 181) on button[onclick='addElement()']
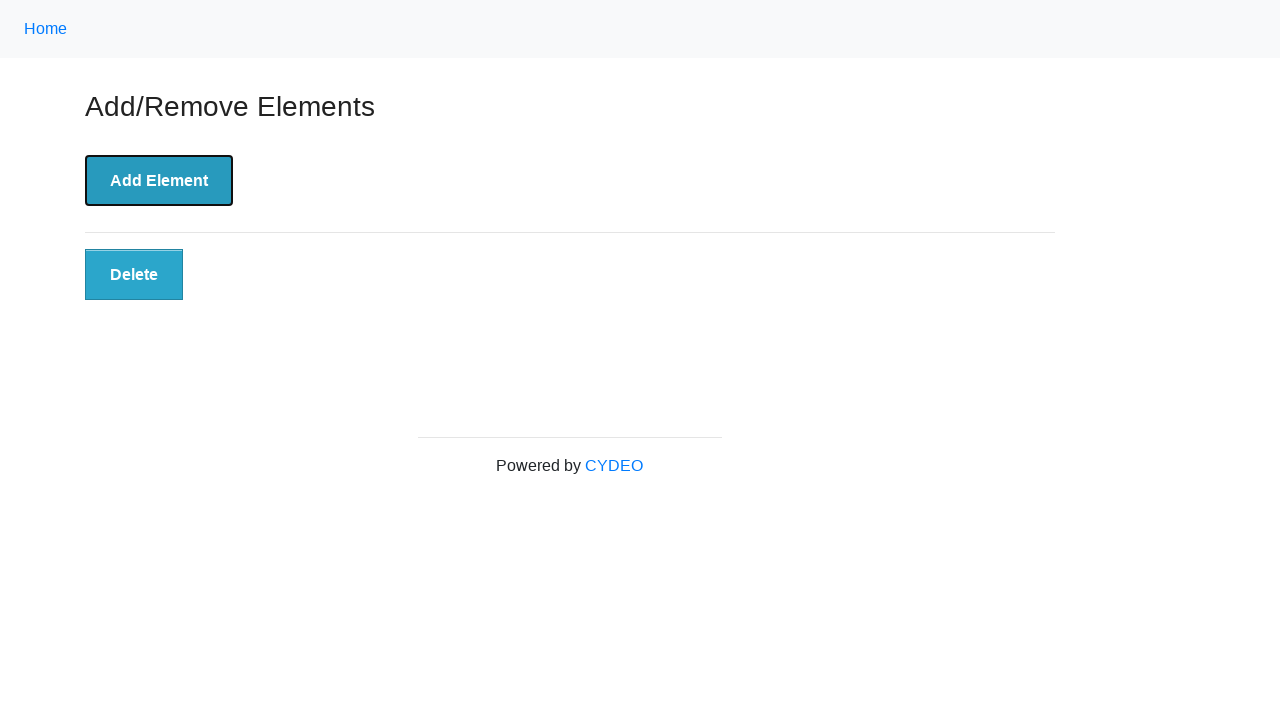

Verified 'Delete' button is visible after adding element
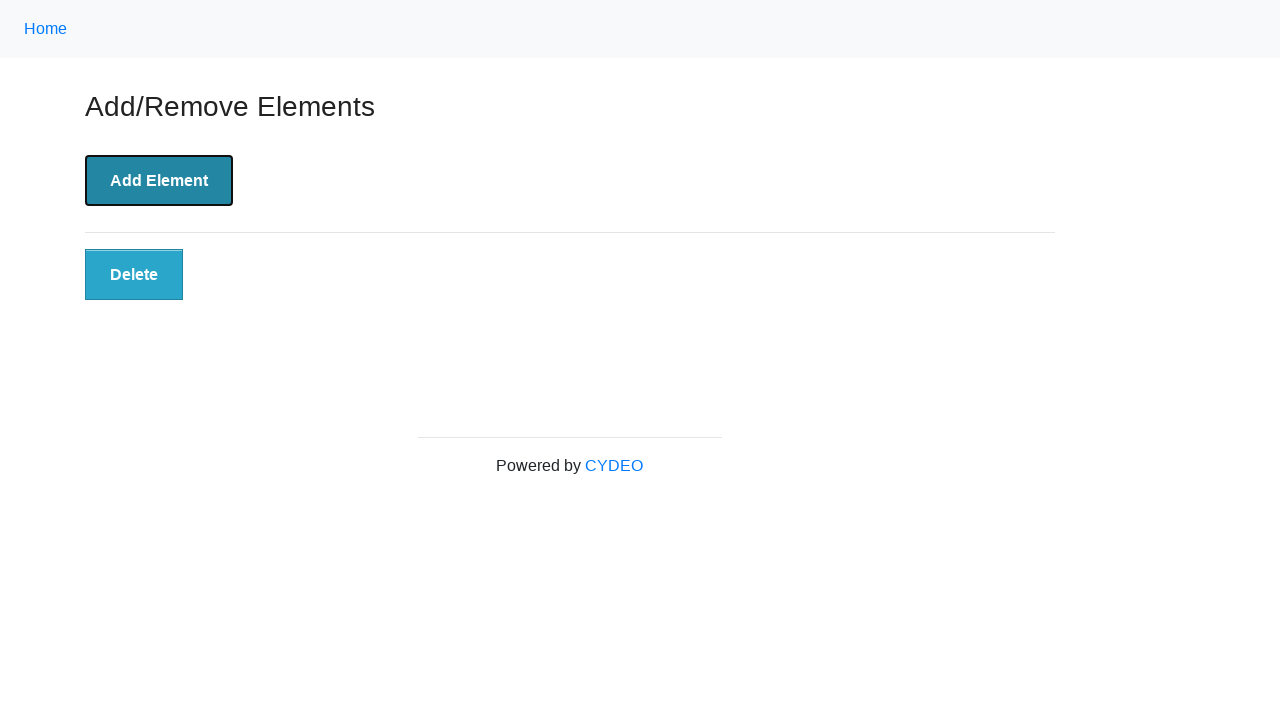

Clicked 'Delete' button to remove element at (134, 275) on button[onclick='deleteElement()']
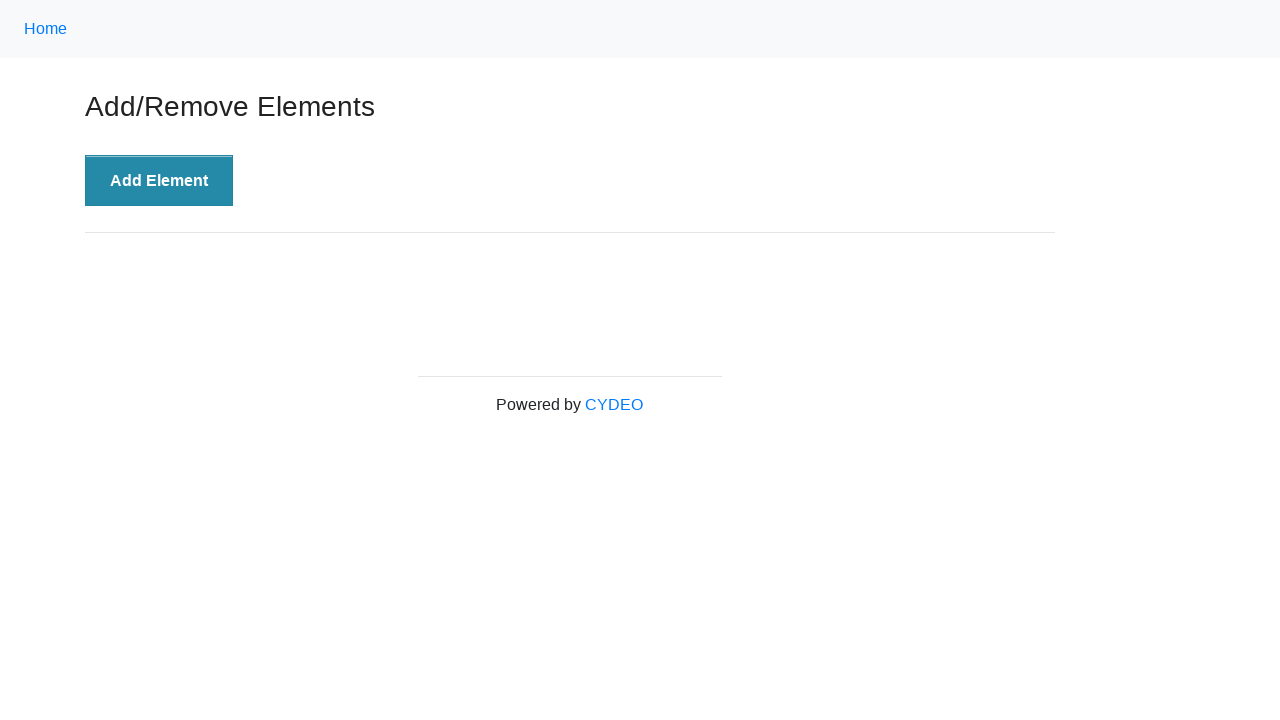

Verified 'Delete' button is hidden after deletion
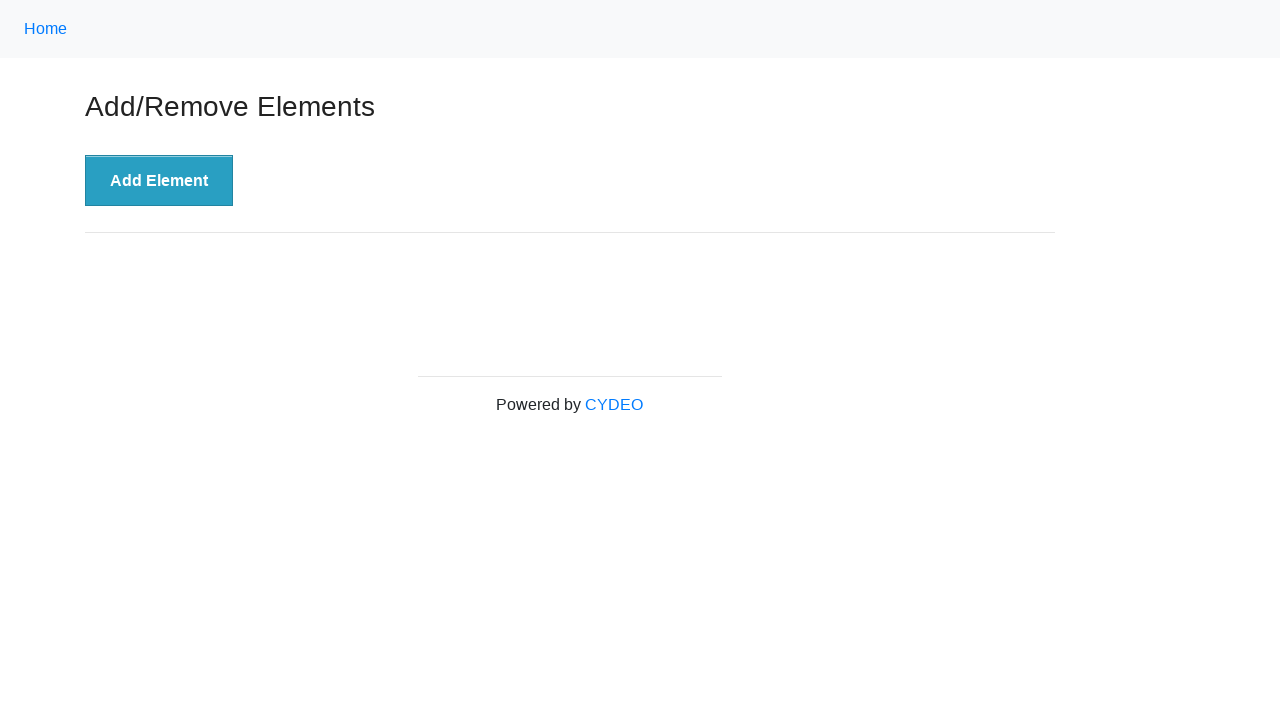

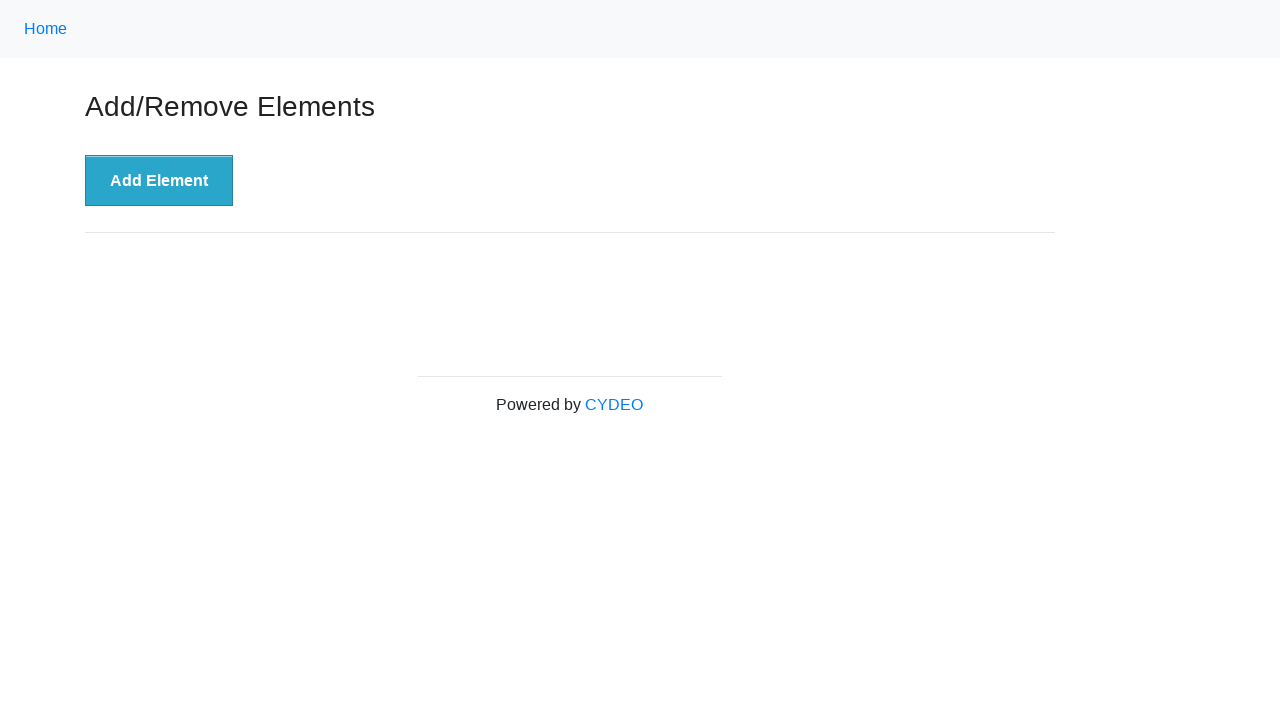